Navigates to an automation practice page and locates a link element that contains 'brokenlink' in its href attribute

Starting URL: https://rahulshettyacademy.com/AutomationPractice/

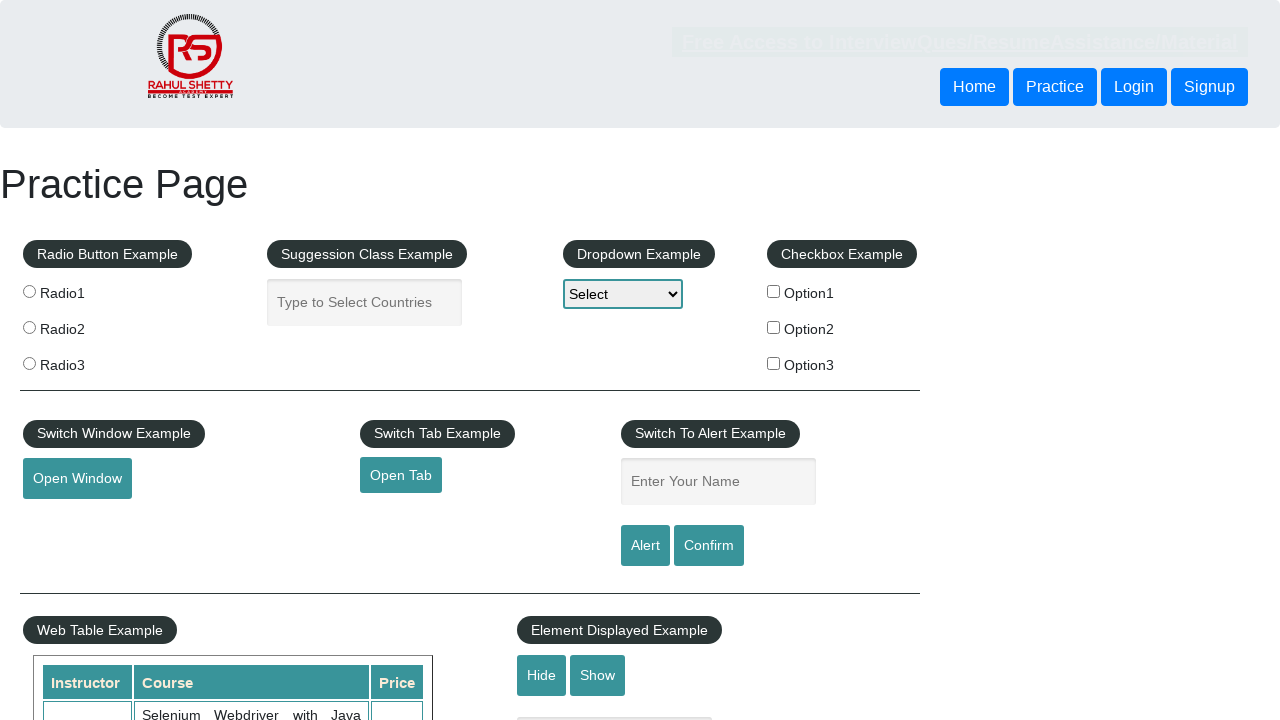

Navigated to automation practice page
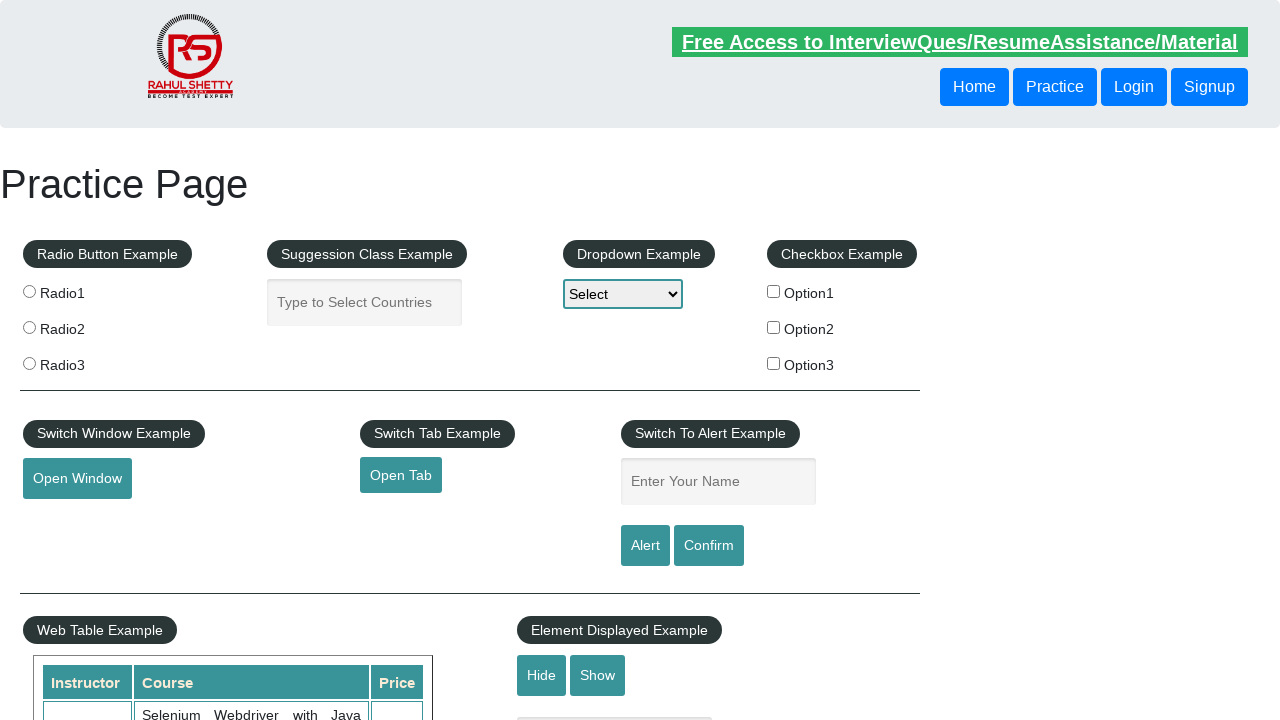

Located broken link element with href containing 'brokenlink'
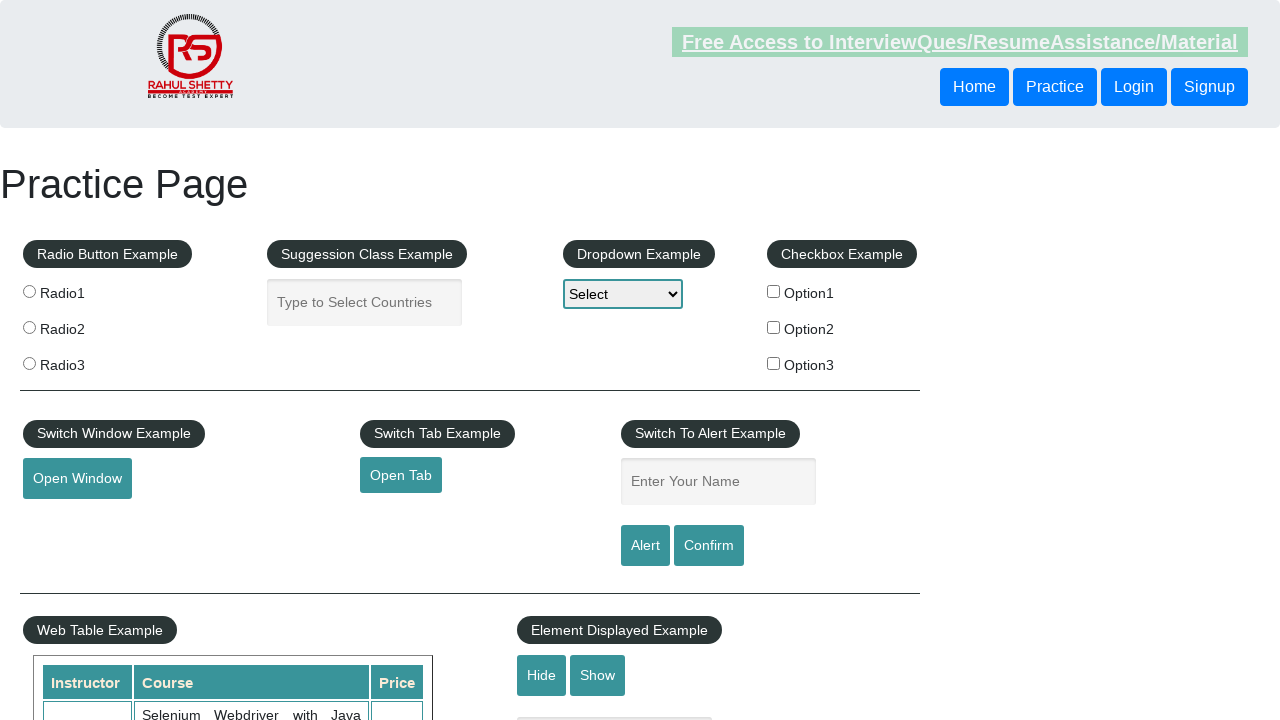

Retrieved href attribute value: https://rahulshettyacademy.com/brokenlink
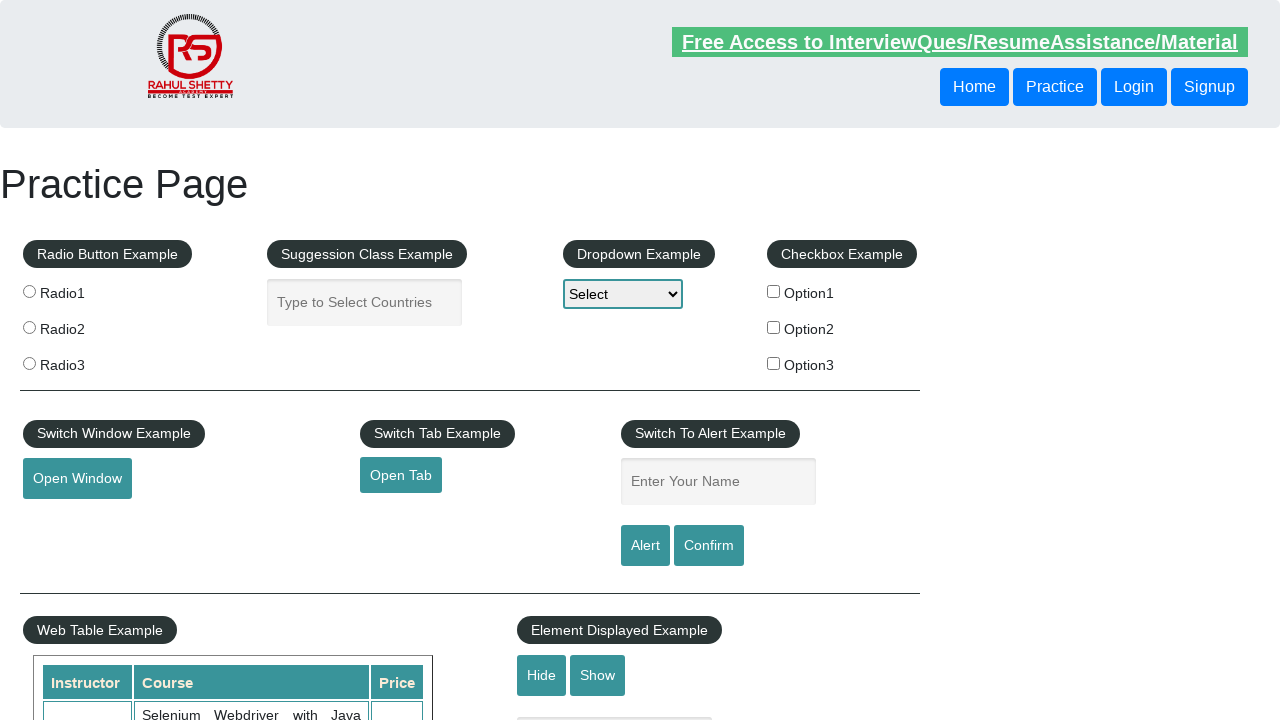

Verified broken link element is visible
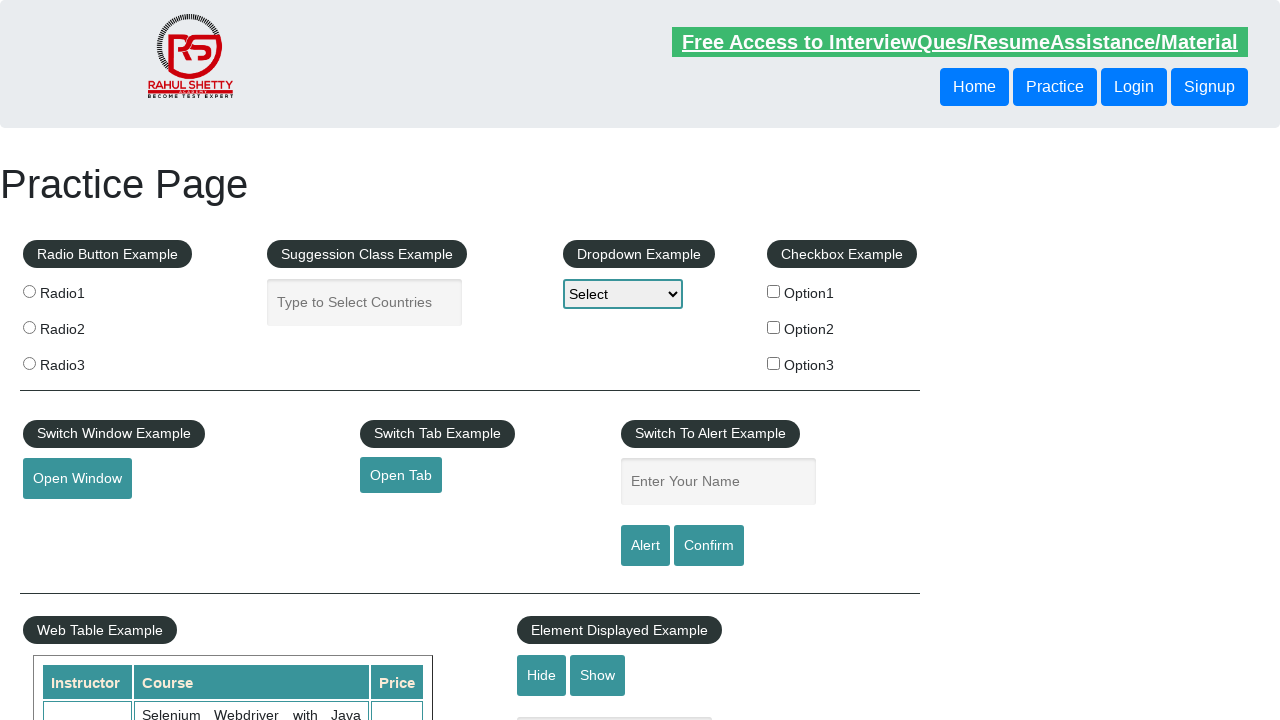

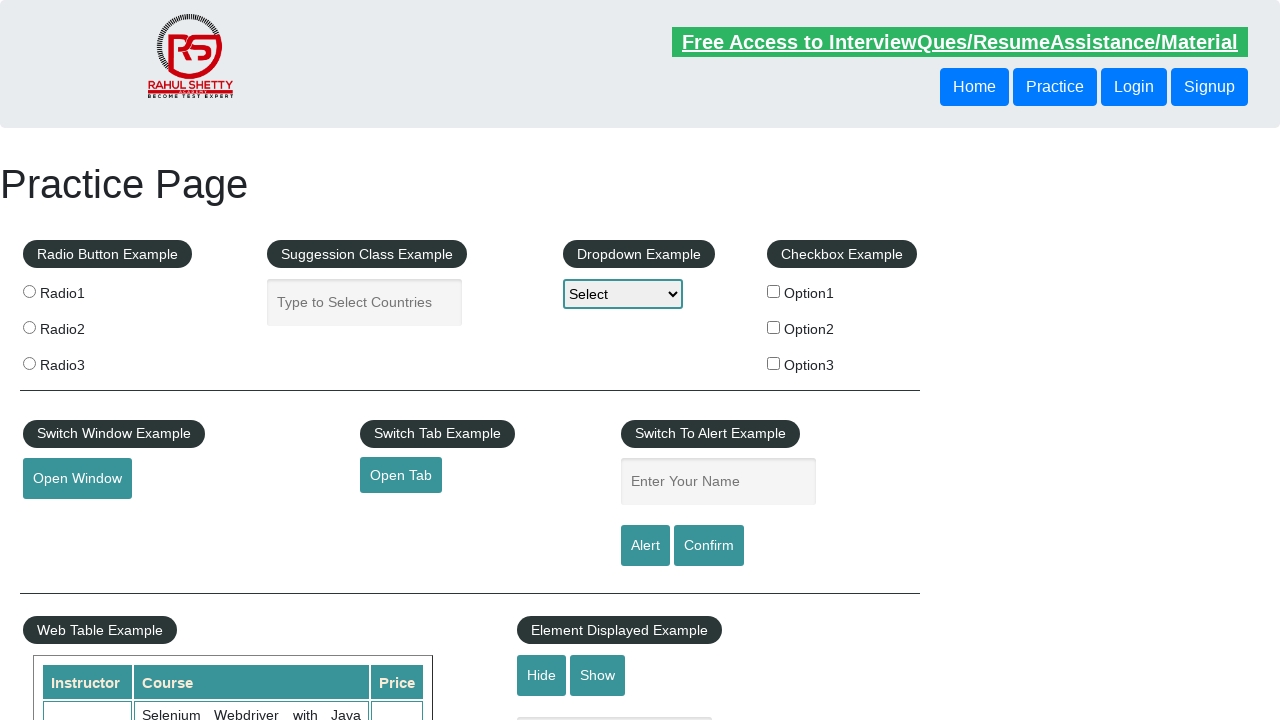